Tests a math challenge form by reading a value from the page, calculating the result using a logarithmic formula, filling in the answer, checking required checkboxes, and submitting the form.

Starting URL: https://suninjuly.github.io/math.html

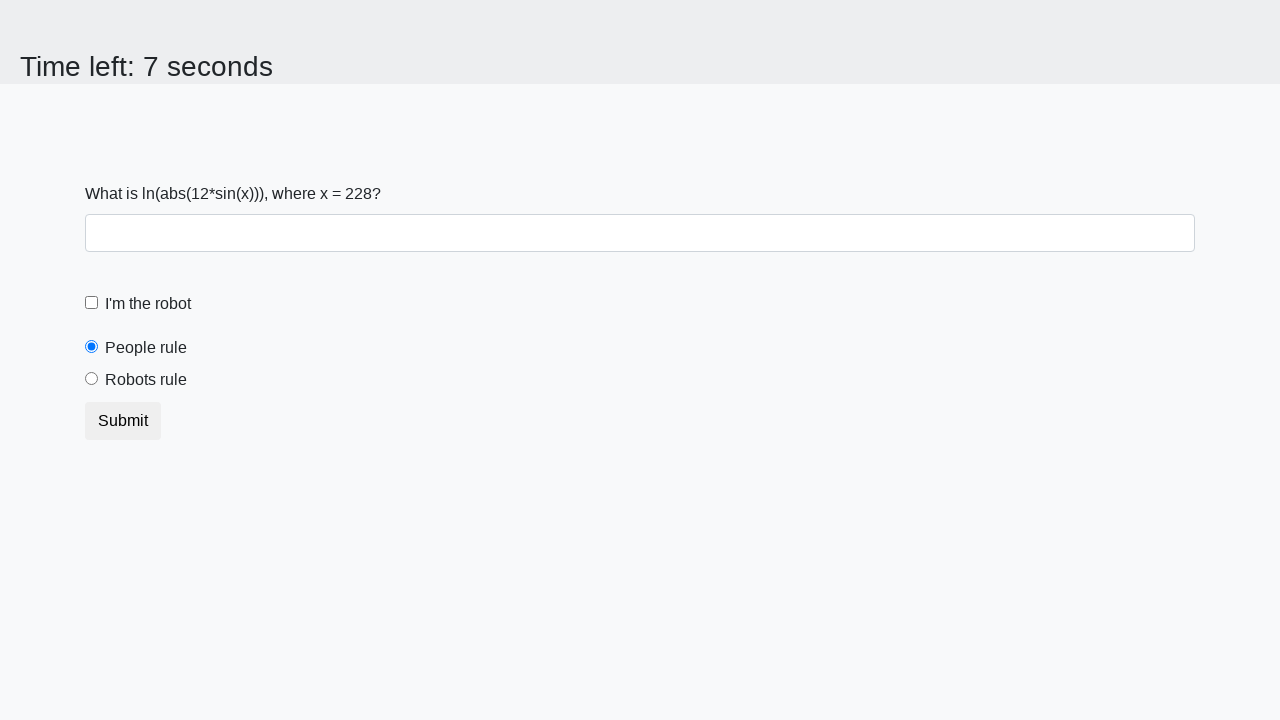

Read the mathematical expression value from the page
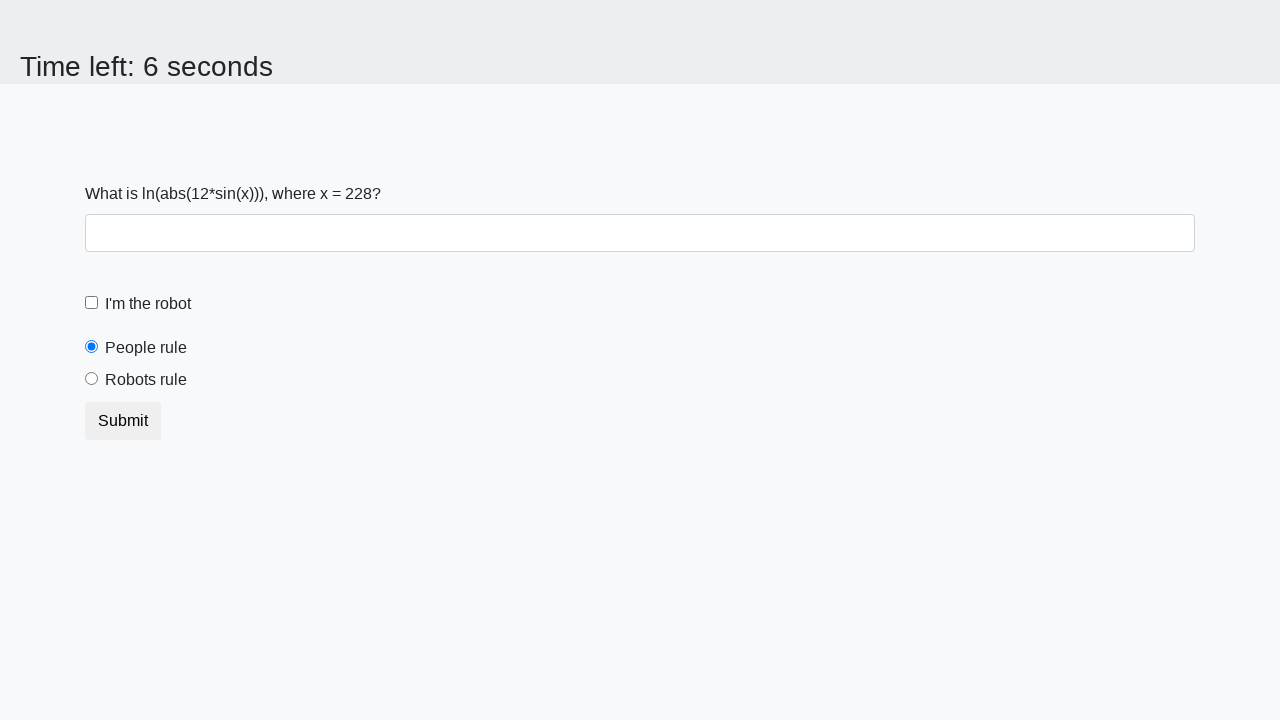

Calculated the logarithmic formula result
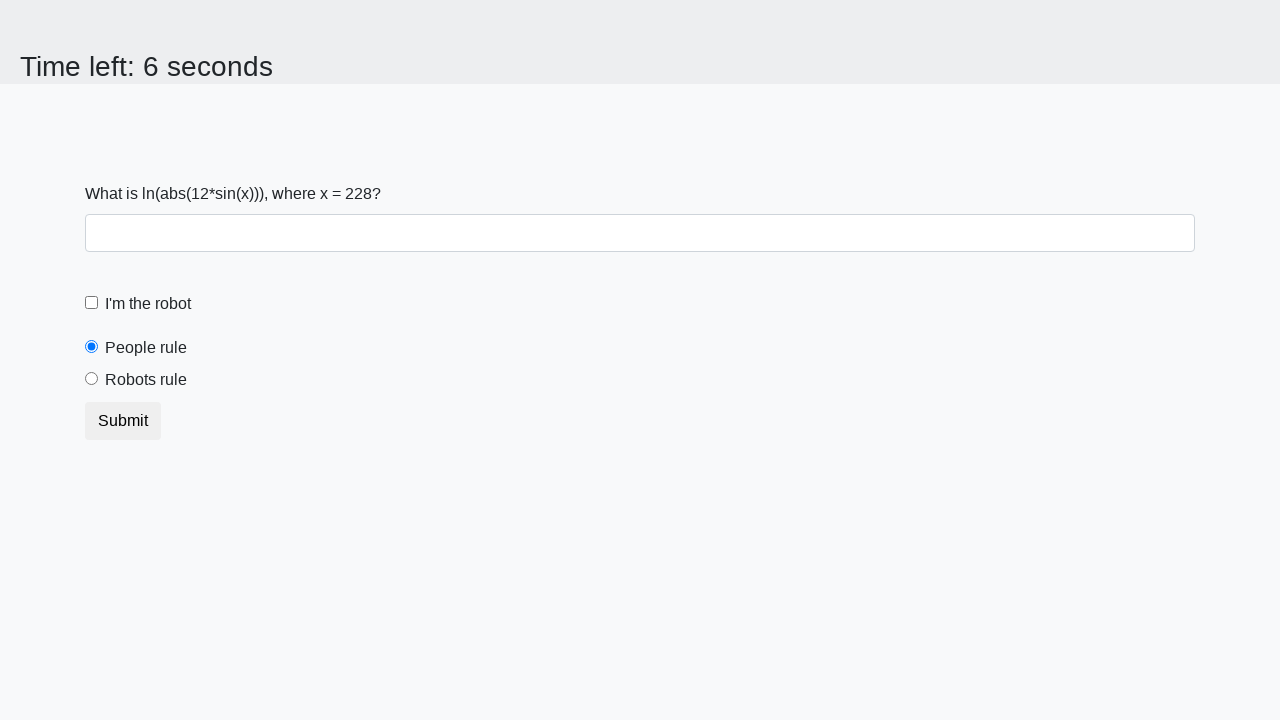

Filled in the calculated answer in the answer field on #answer
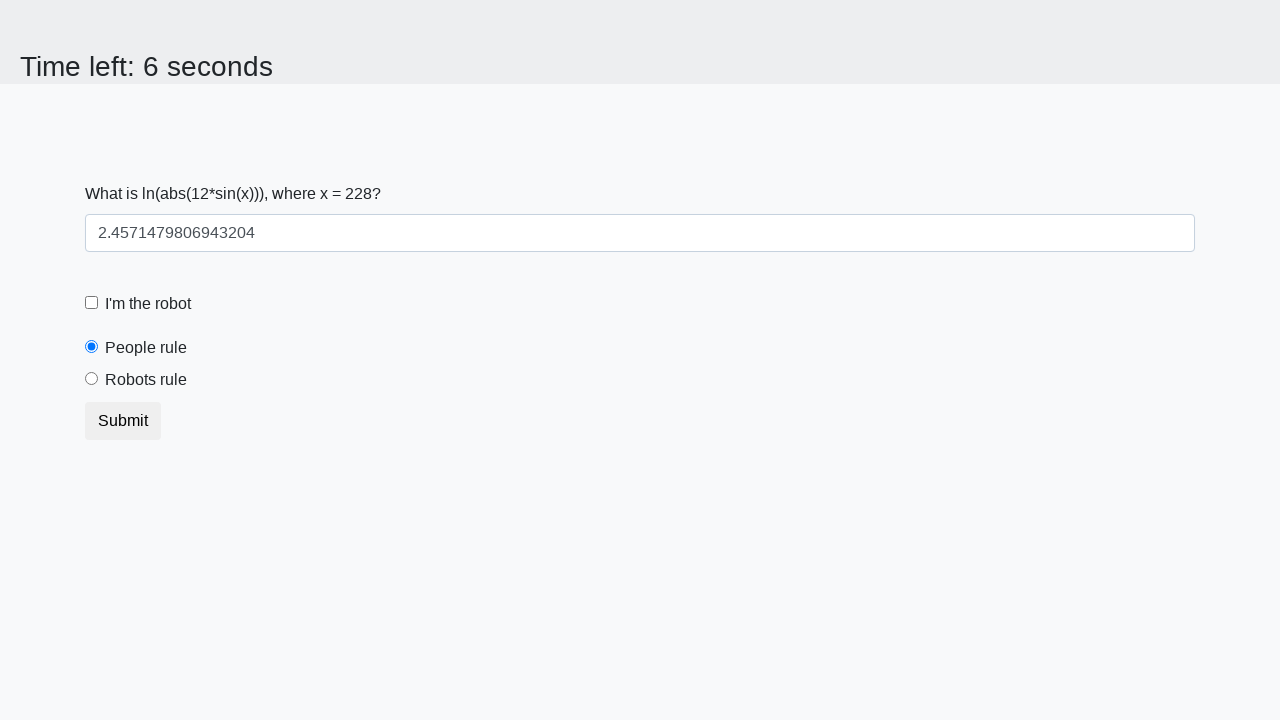

Checked the robot checkbox at (148, 304) on [for="robotCheckbox"]
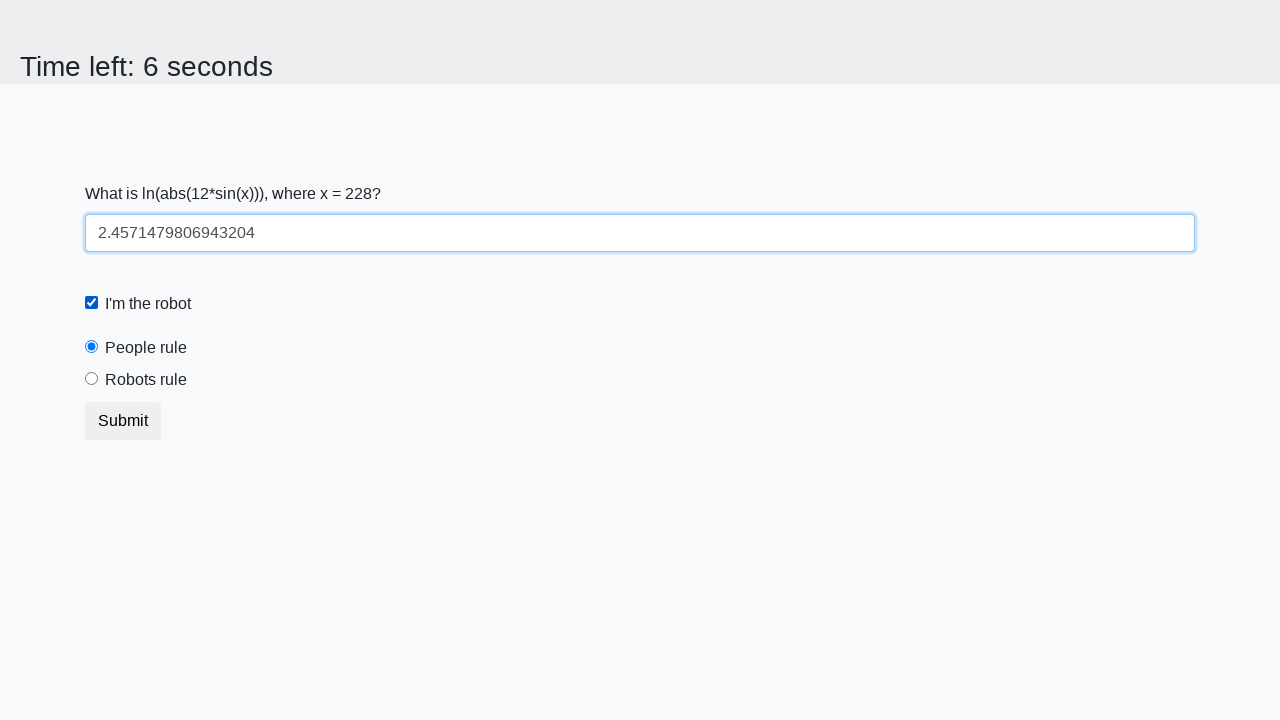

Checked the robots rule checkbox at (146, 380) on [for="robotsRule"]
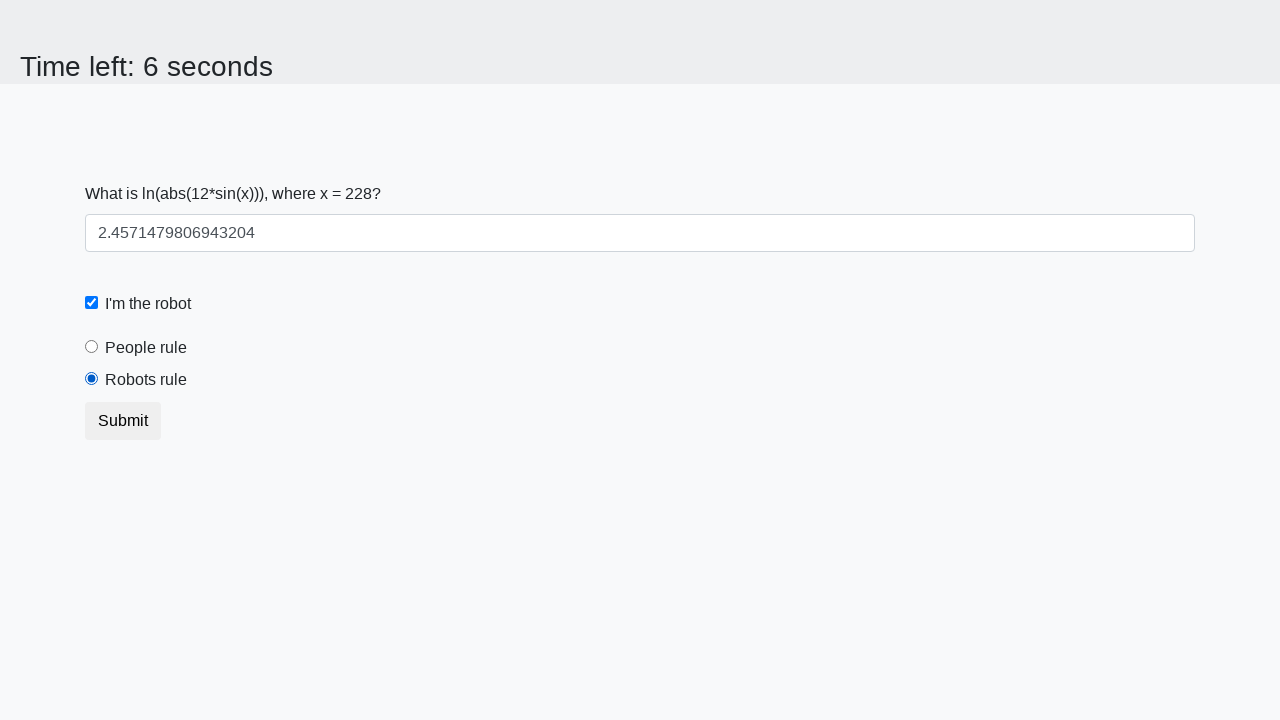

Clicked the submit button to submit the form at (123, 421) on button.btn
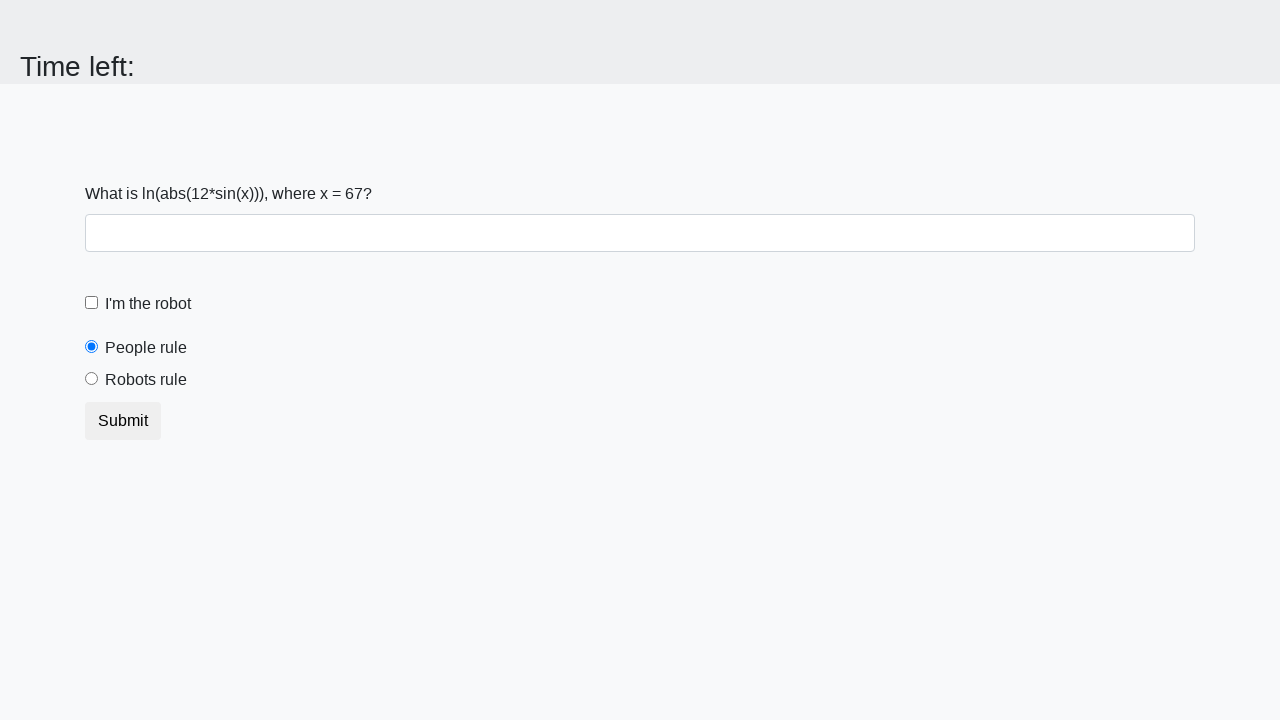

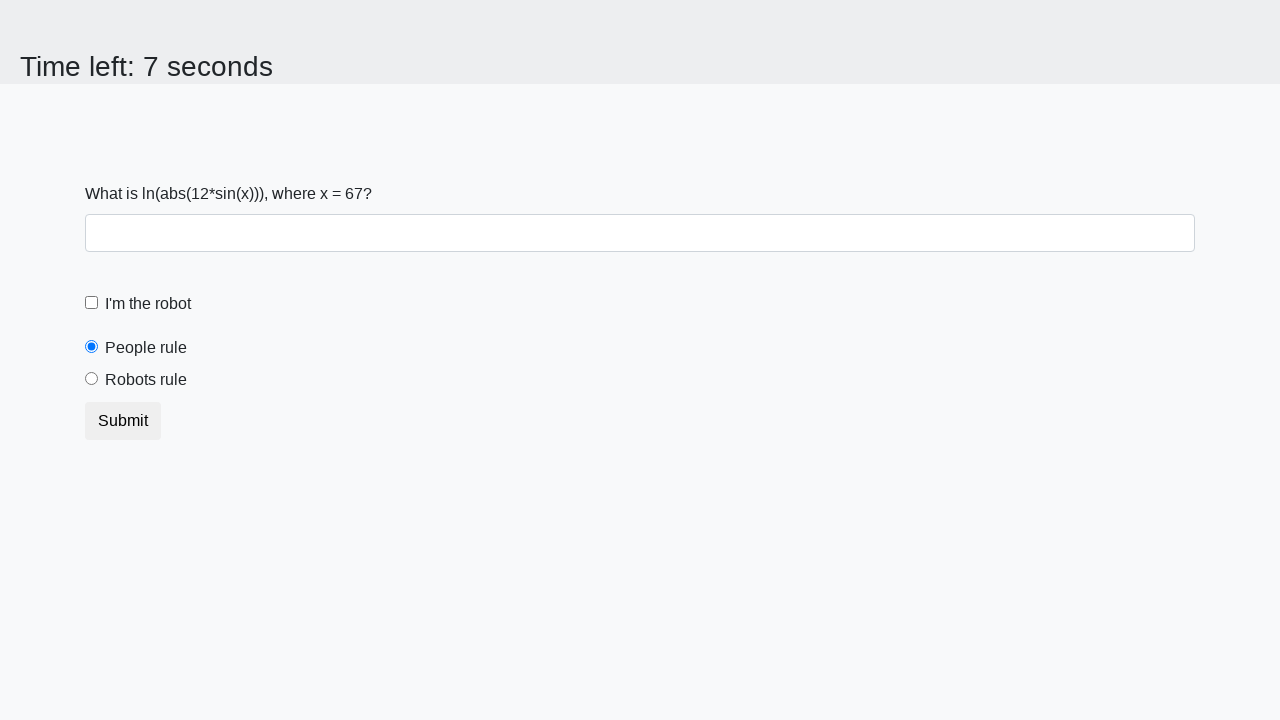